Tests clicking functionality by navigating to the add/remove elements page and clicking the "Add Element" button

Starting URL: https://the-internet.herokuapp.com/

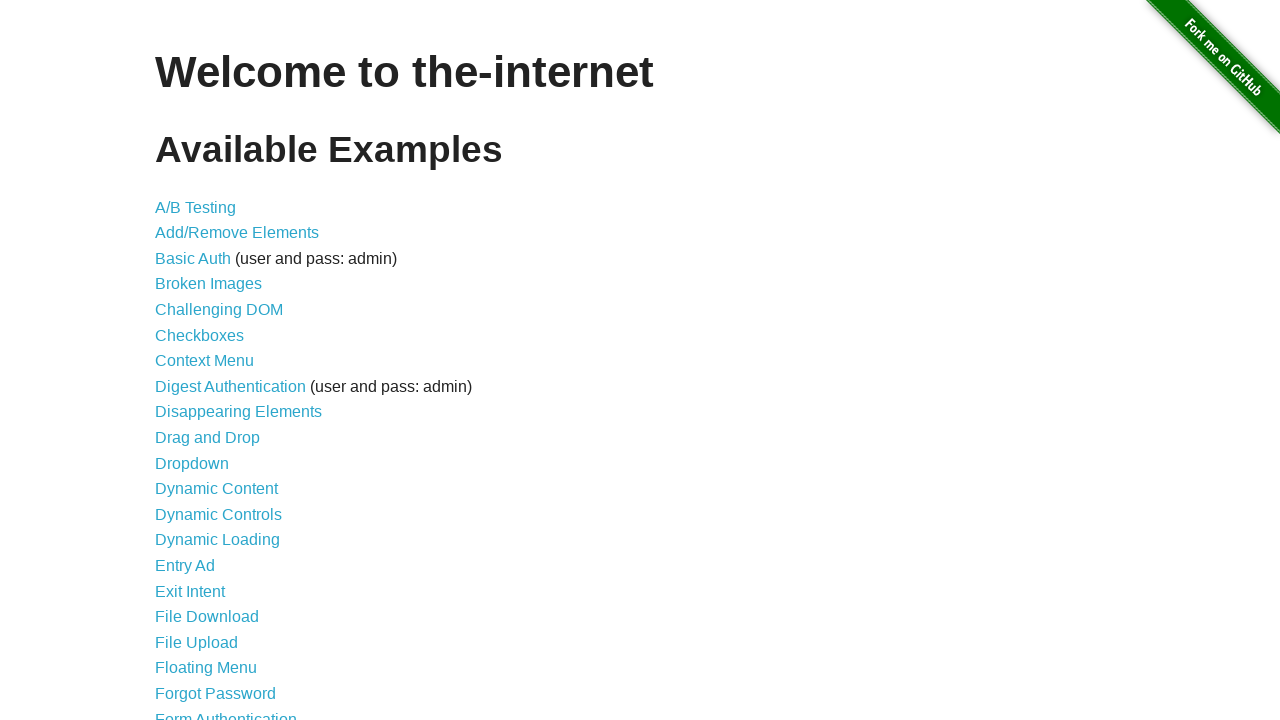

Clicked 'Add/Remove Elements' link at (237, 233) on a[href='/add_remove_elements/']
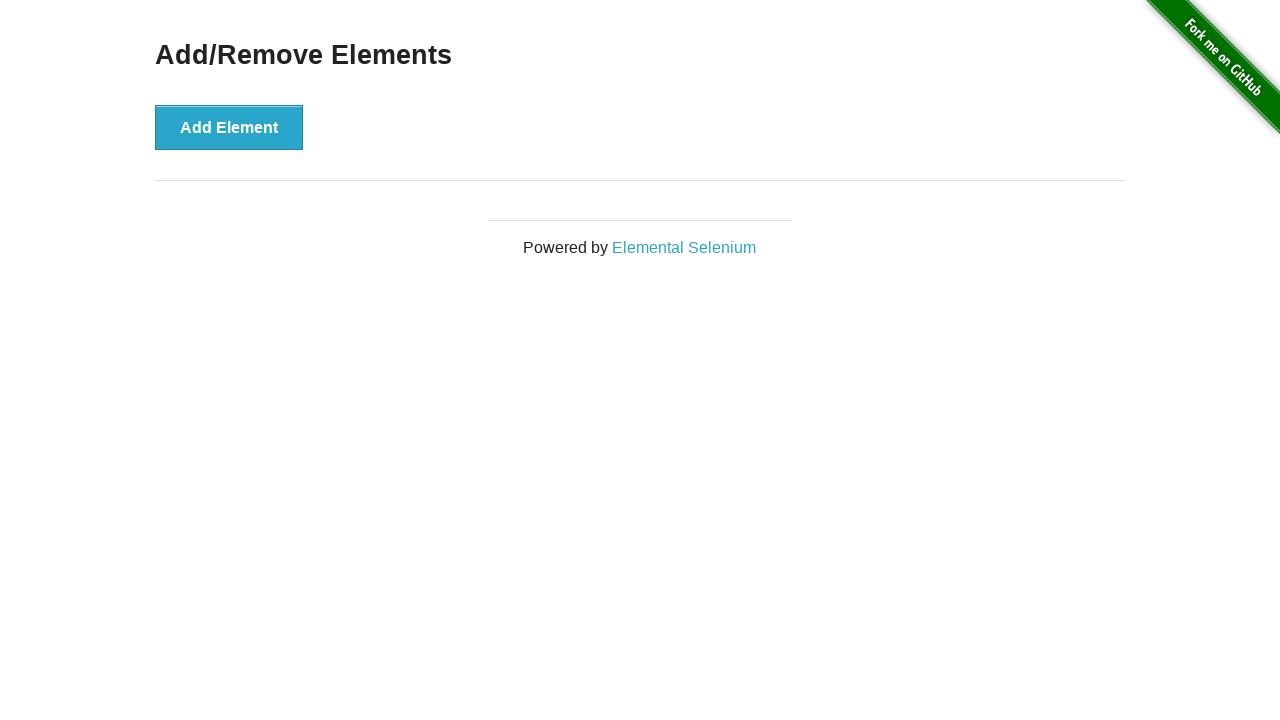

Clicked 'Add Element' button at (229, 127) on button[onclick='addElement()']
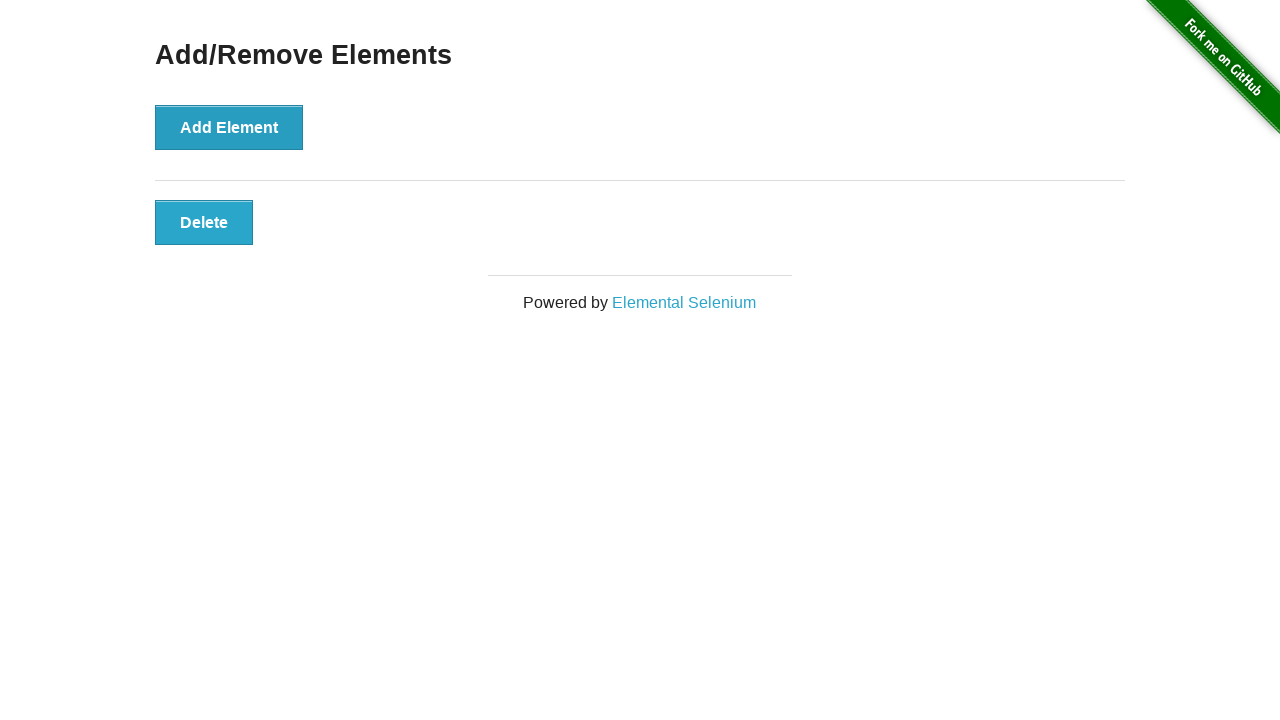

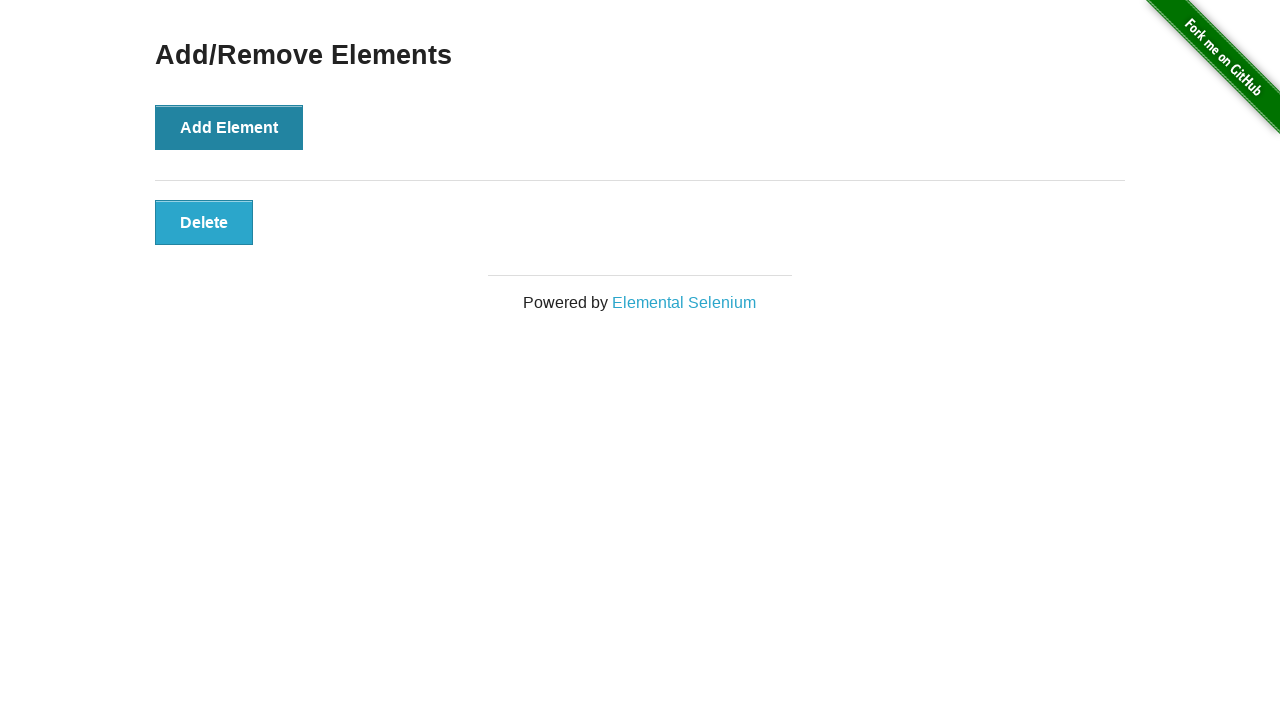